Tests the Droppable jQuery UI component by dragging an element and dropping it onto a target droppable area, verifying the drop was successful.

Starting URL: https://jqueryui.com/

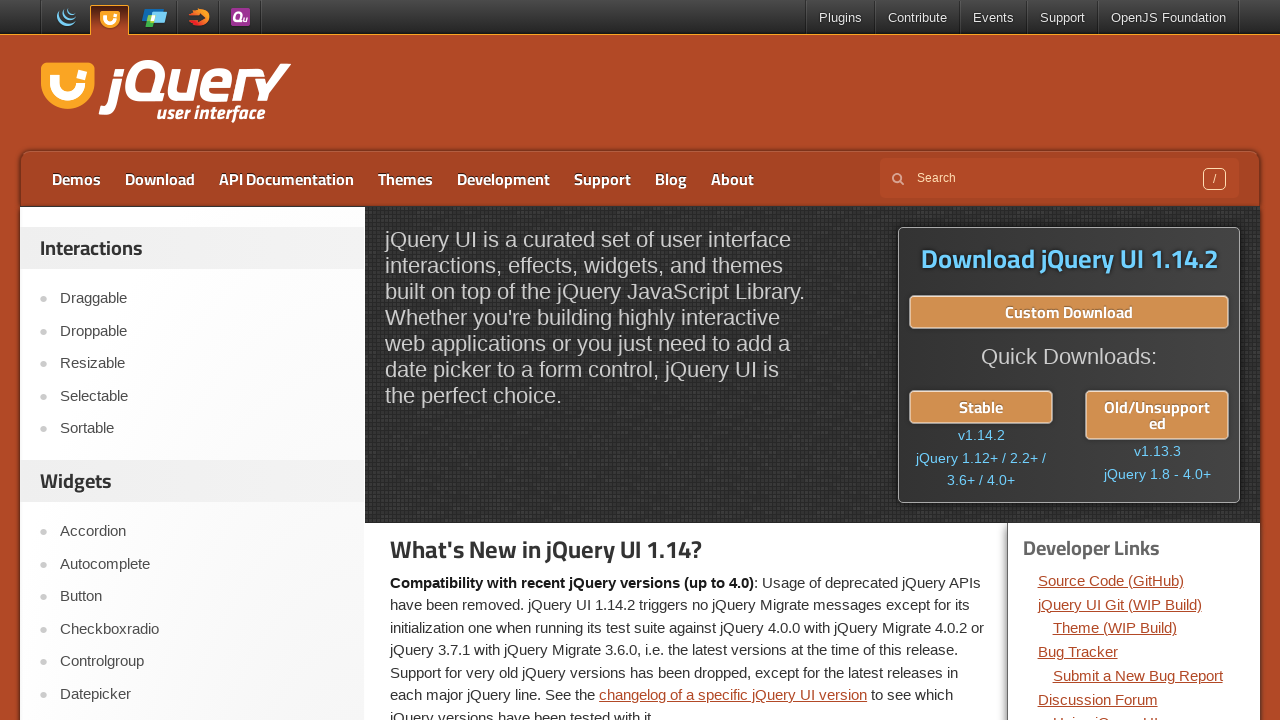

Clicked on the Droppable link at (202, 331) on a:text('Droppable')
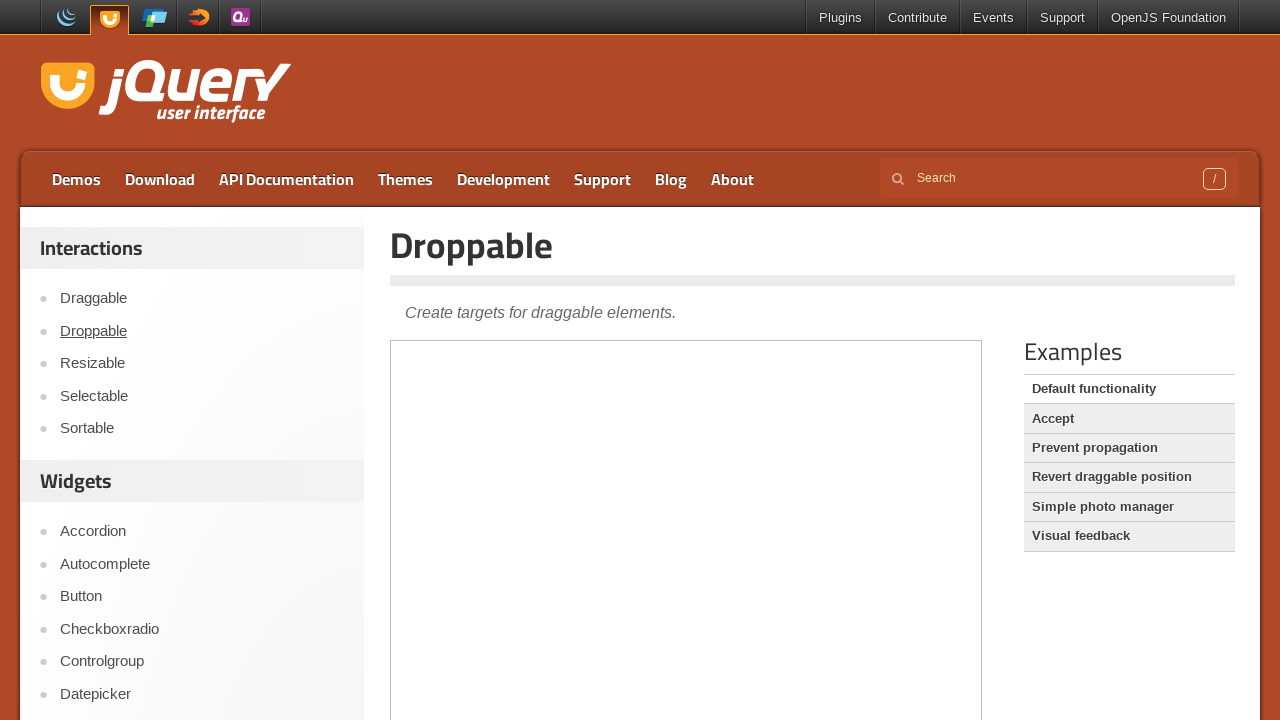

Droppable page loaded successfully
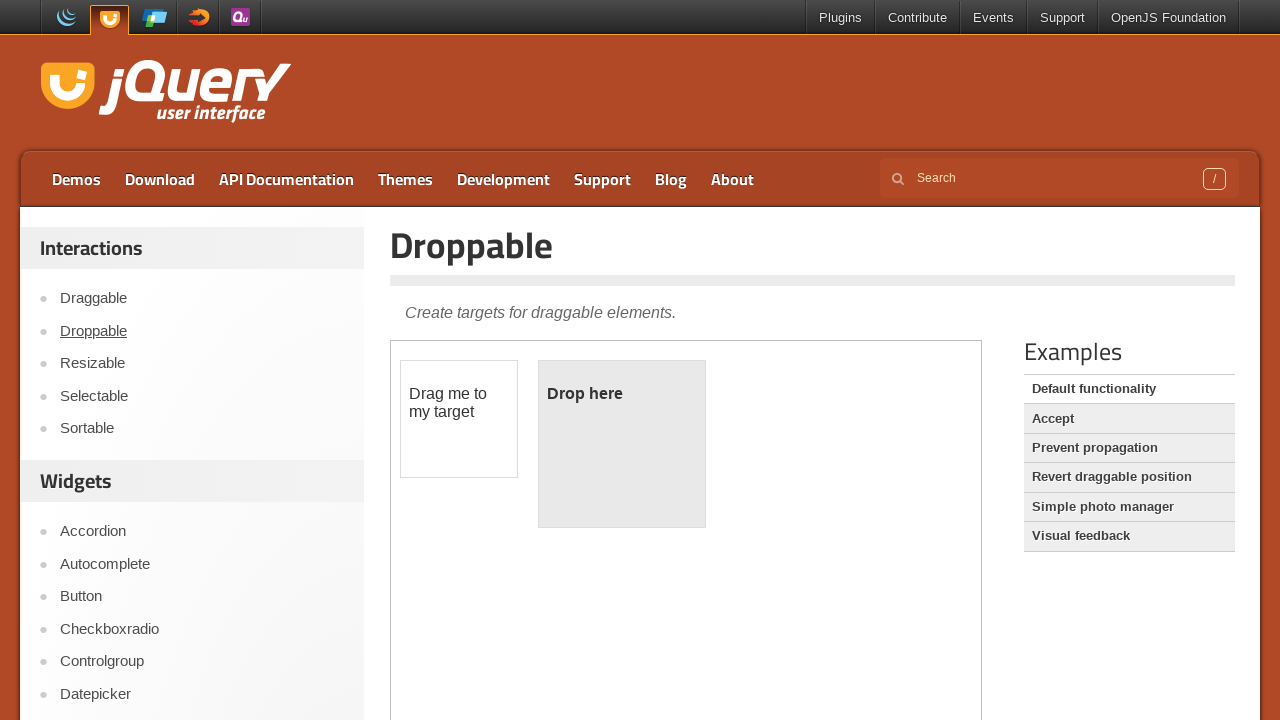

Located demo iframe
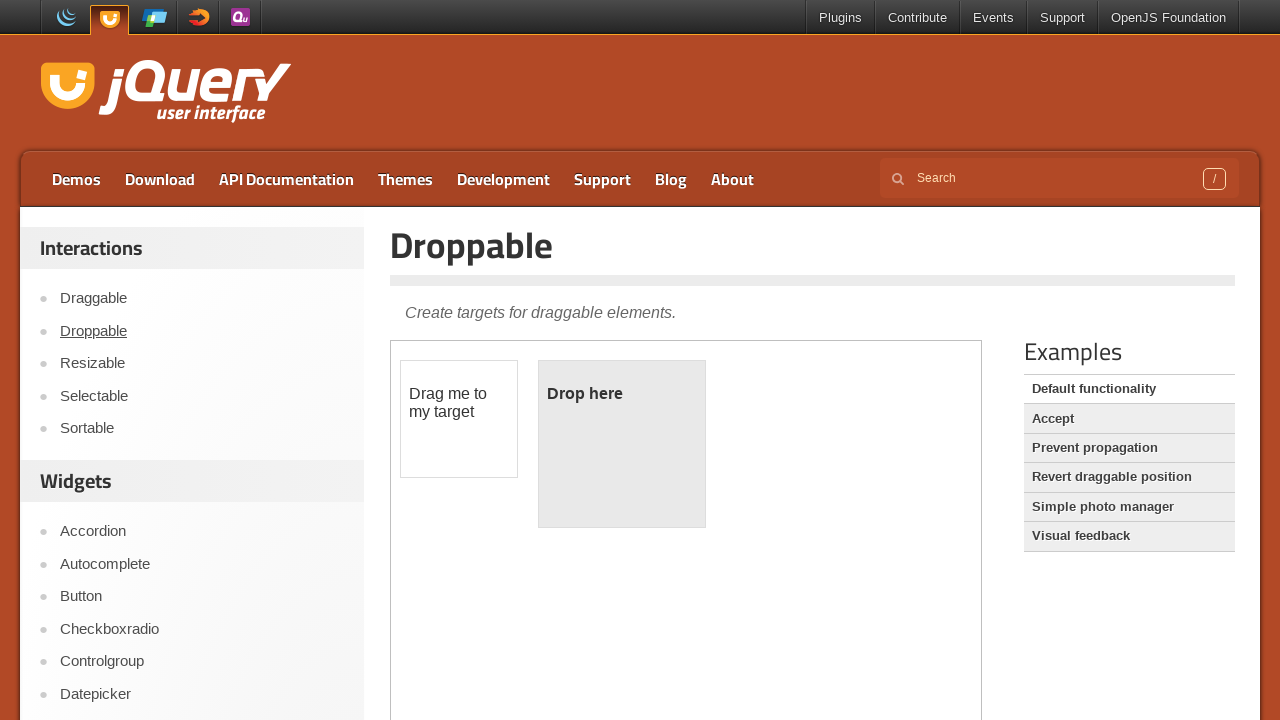

Dragged draggable element onto droppable target at (622, 444)
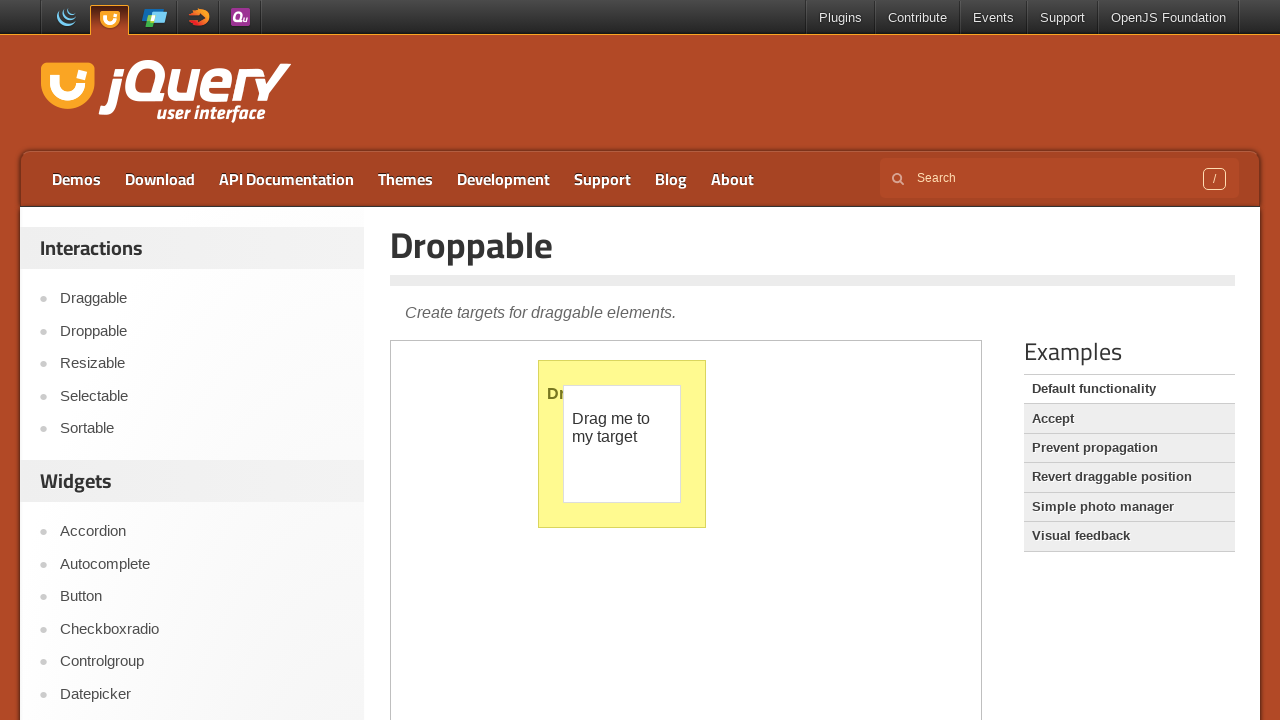

Verified drop was successful - 'Dropped!' text appeared
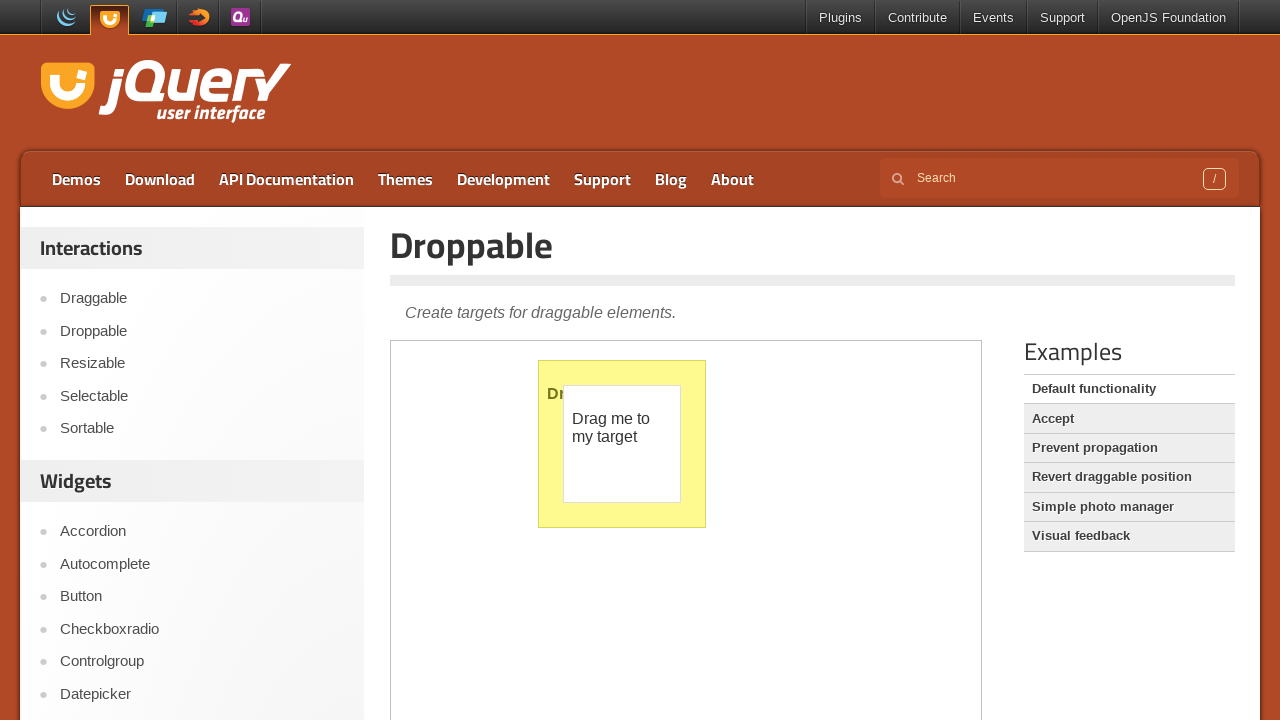

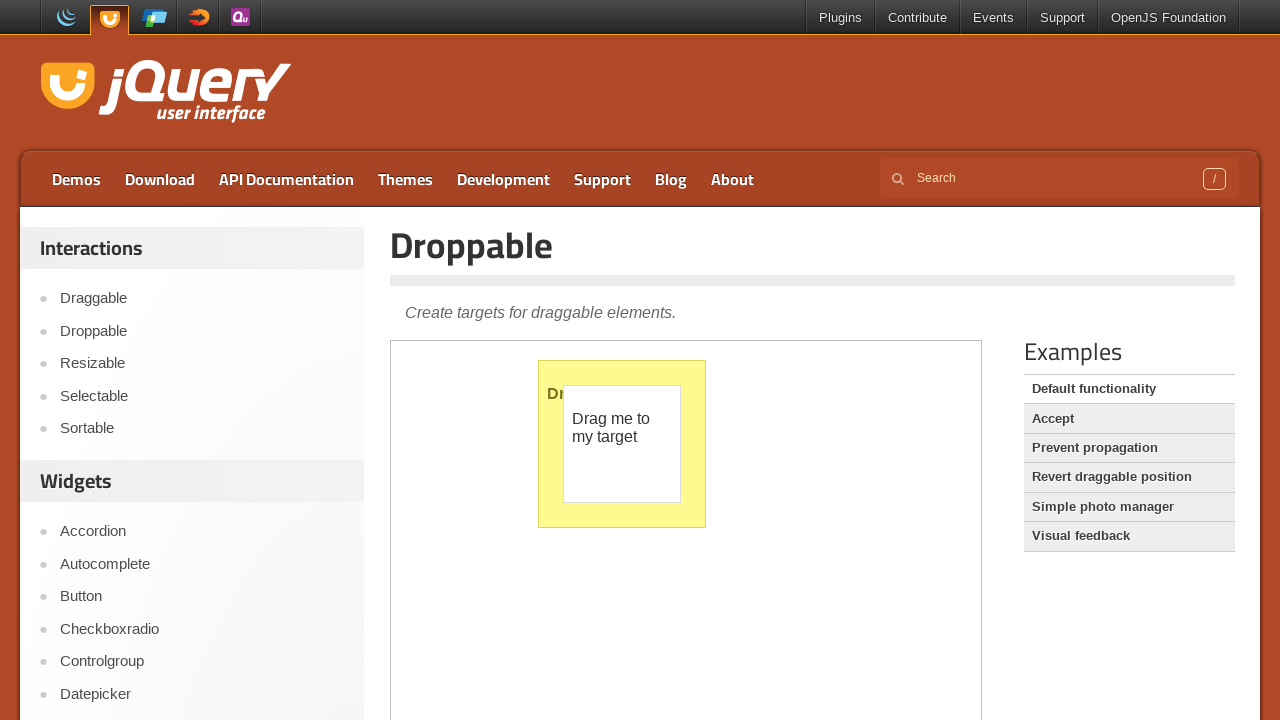